Tests keyboard key press functionality by sending SPACE and LEFT arrow keys to an element and verifying the displayed result text matches the expected key press.

Starting URL: http://the-internet.herokuapp.com/key_presses

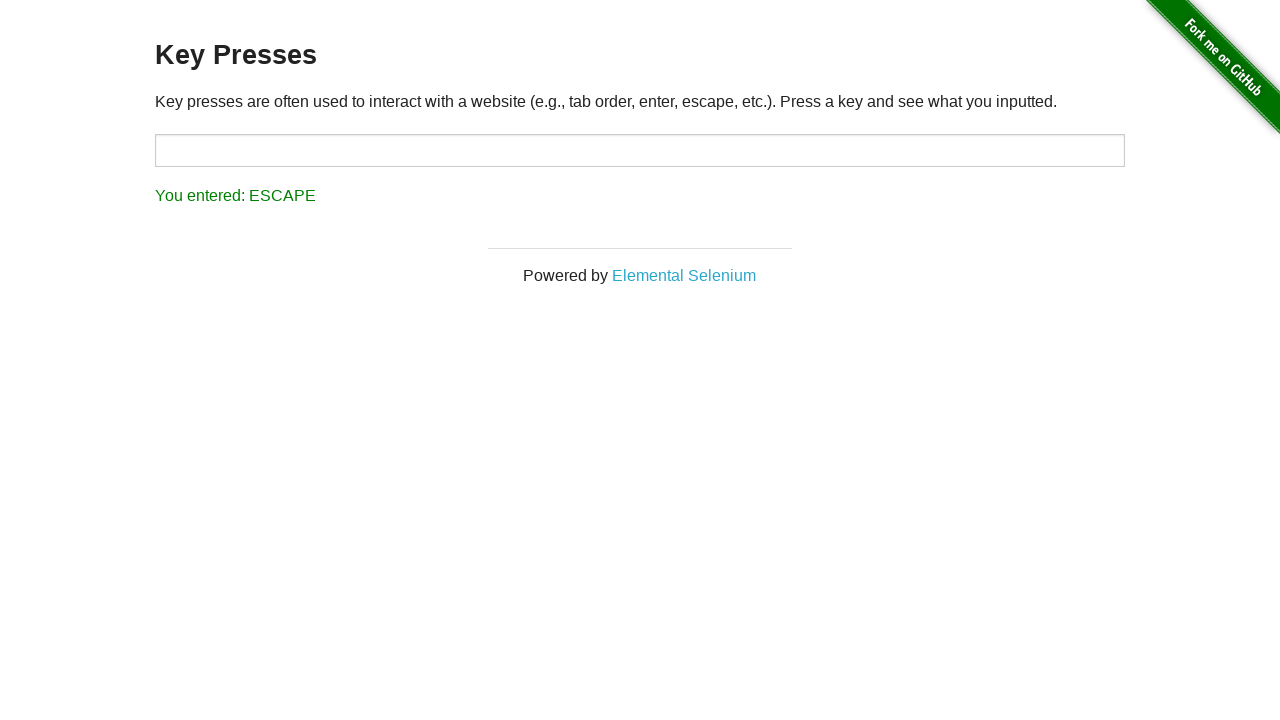

Pressed SPACE key on target element on #target
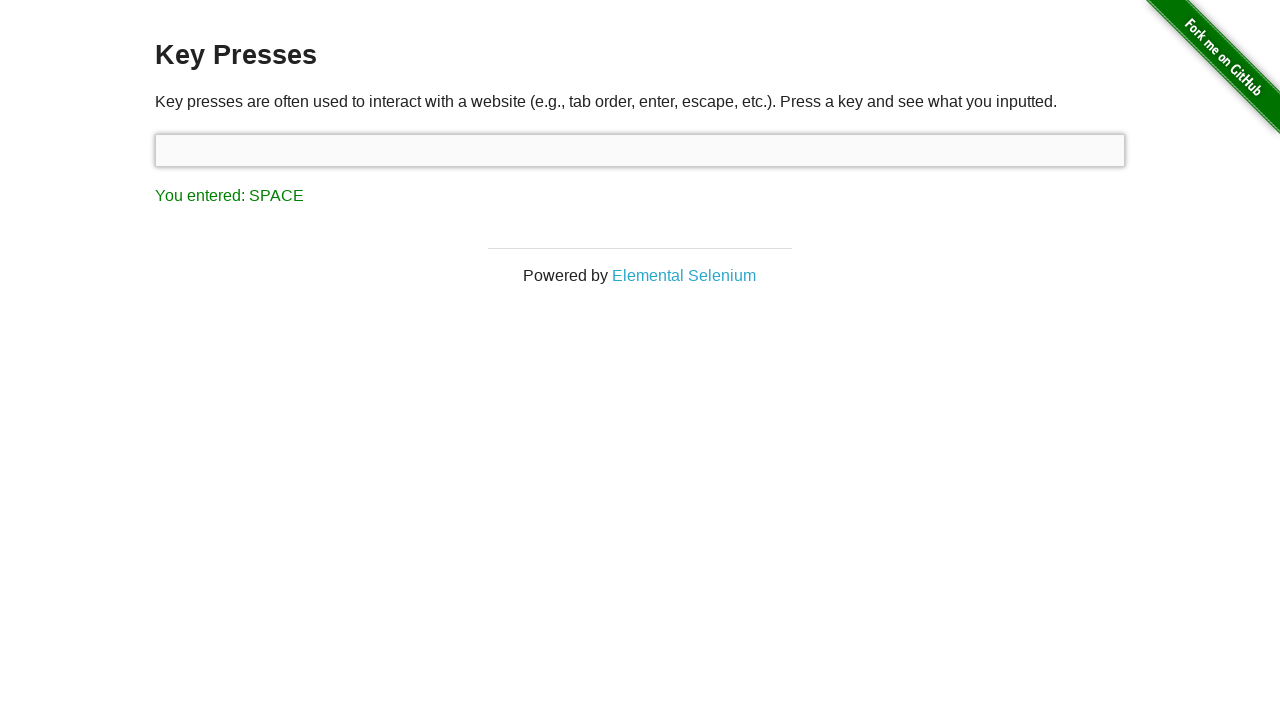

Retrieved result text after SPACE key press
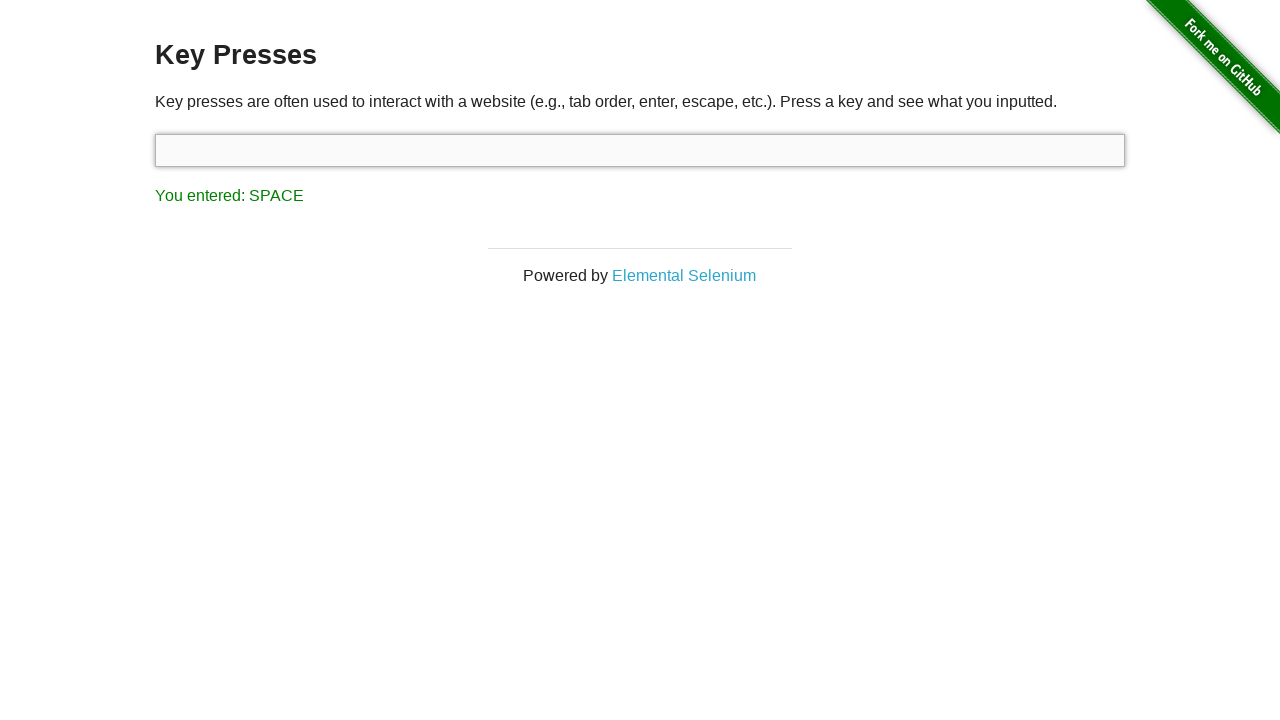

Verified result text matches 'You entered: SPACE'
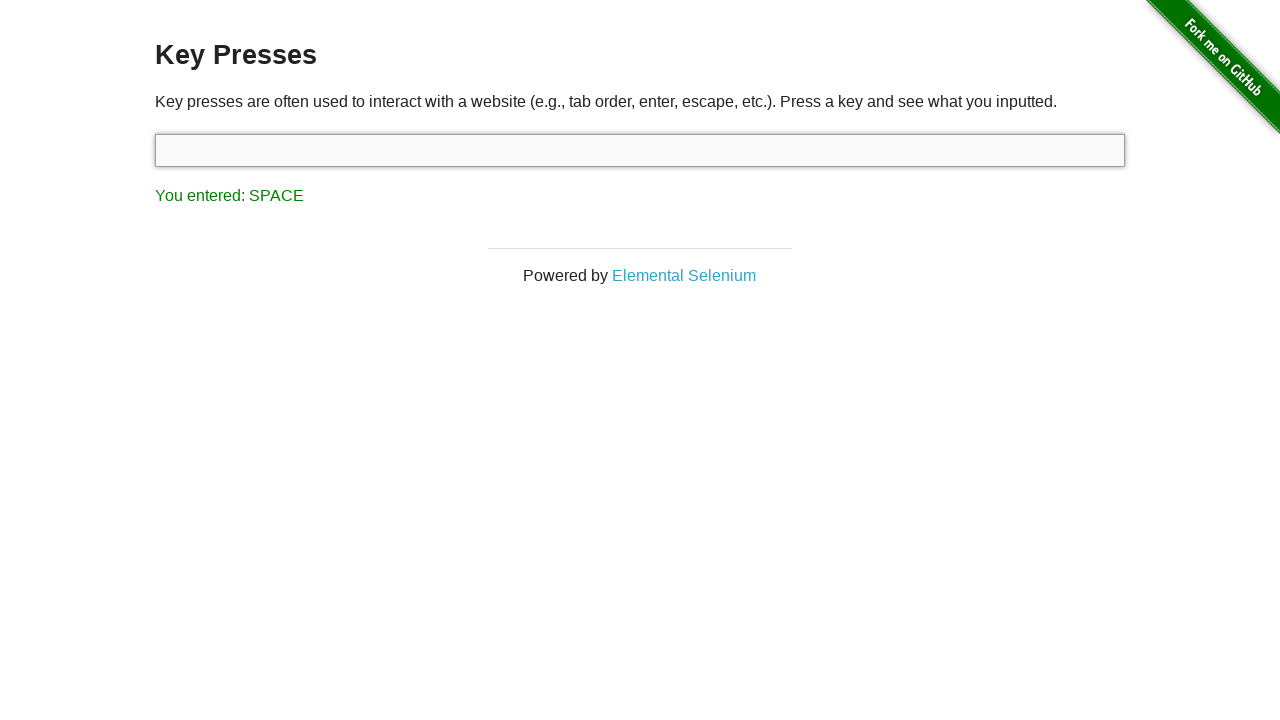

Pressed LEFT arrow key
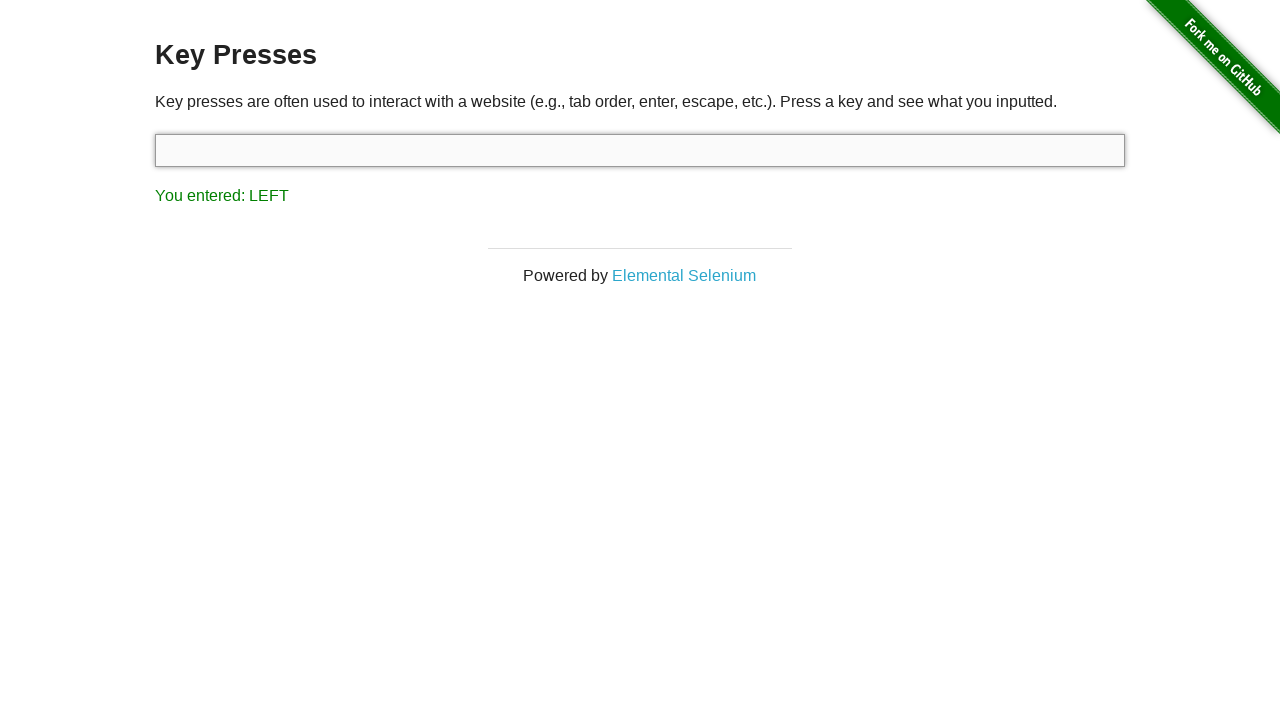

Retrieved result text after LEFT arrow key press
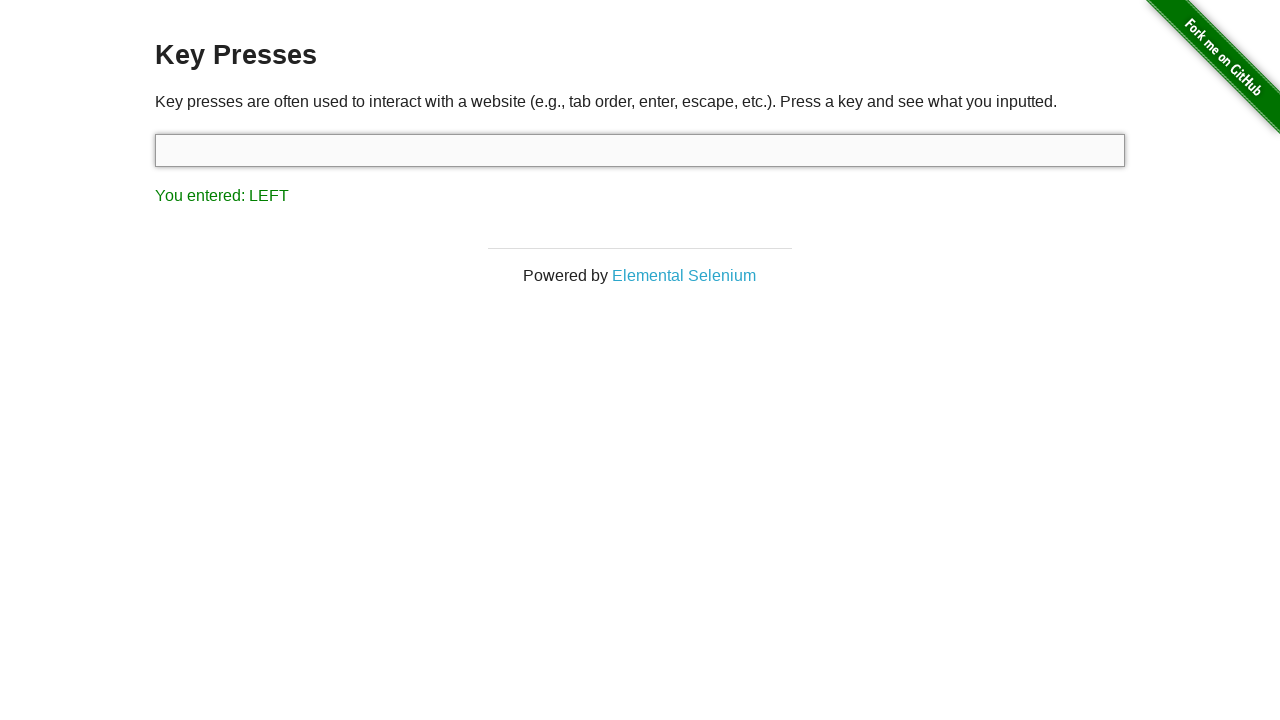

Verified result text matches 'You entered: LEFT'
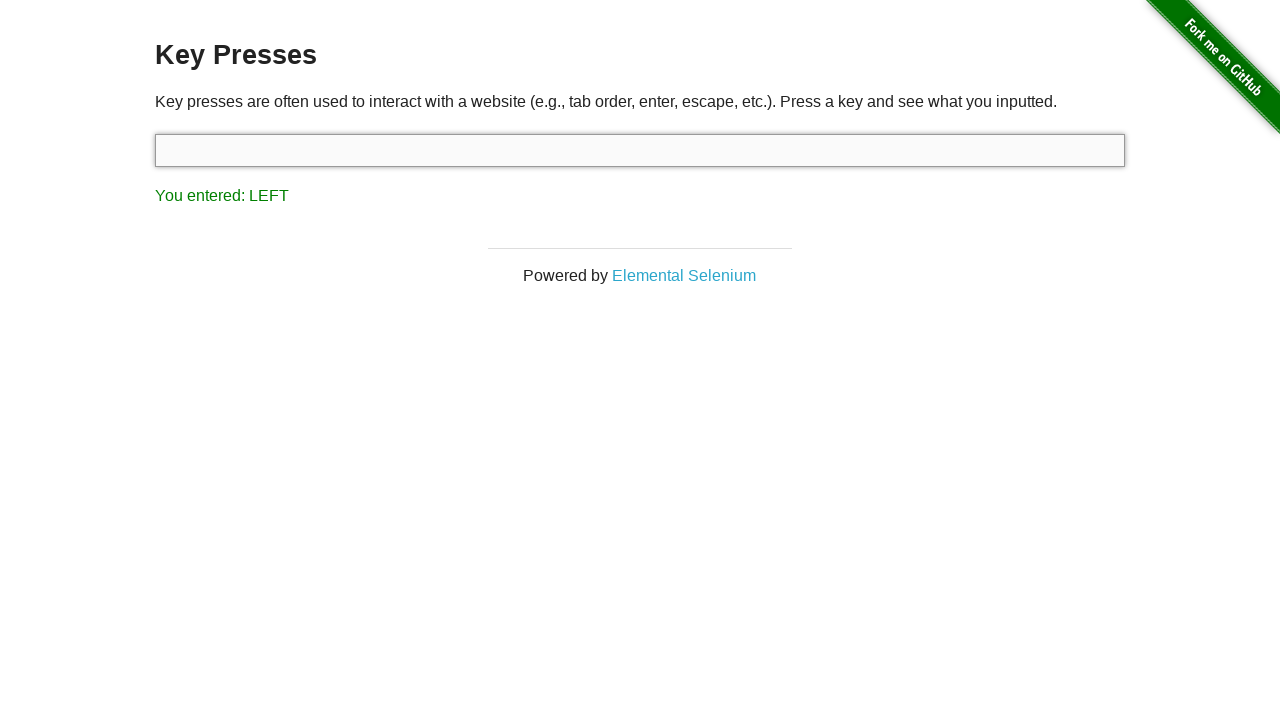

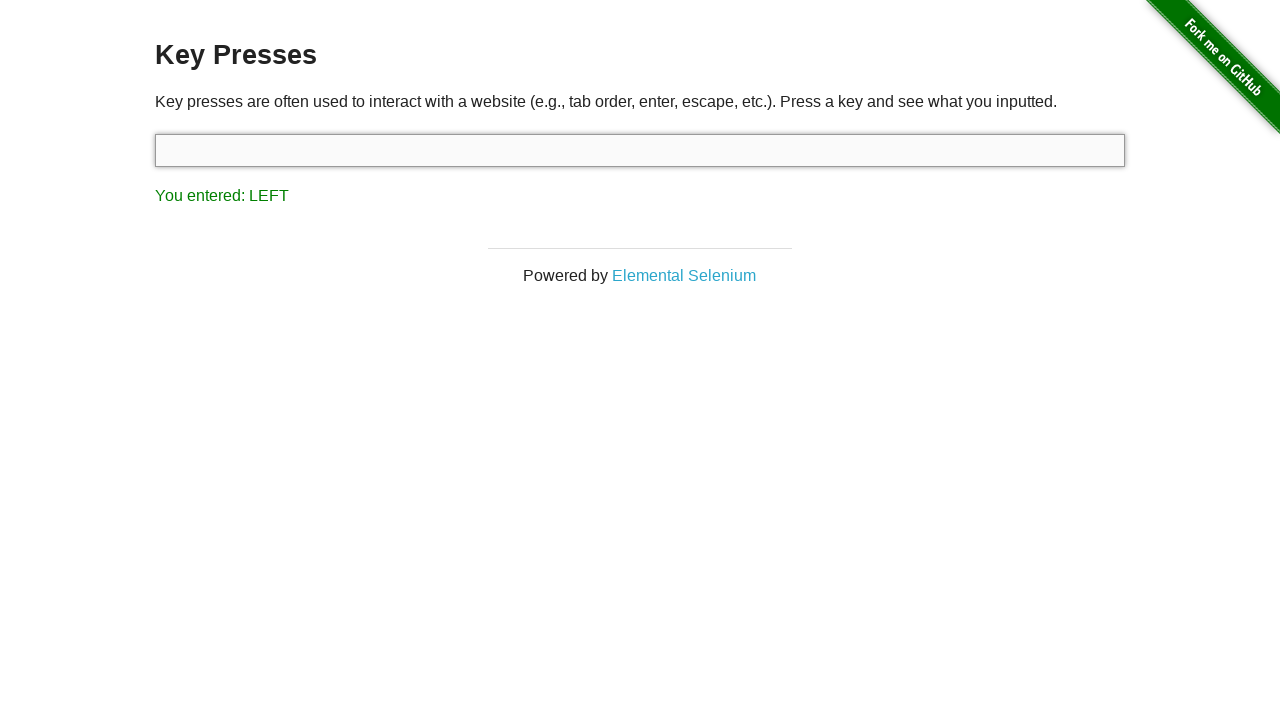